Tests search functionality on cacs.ws by entering a name in the search field, clicking on a matching search result, and then clicking a button on the result page.

Starting URL: https://cacs.ws

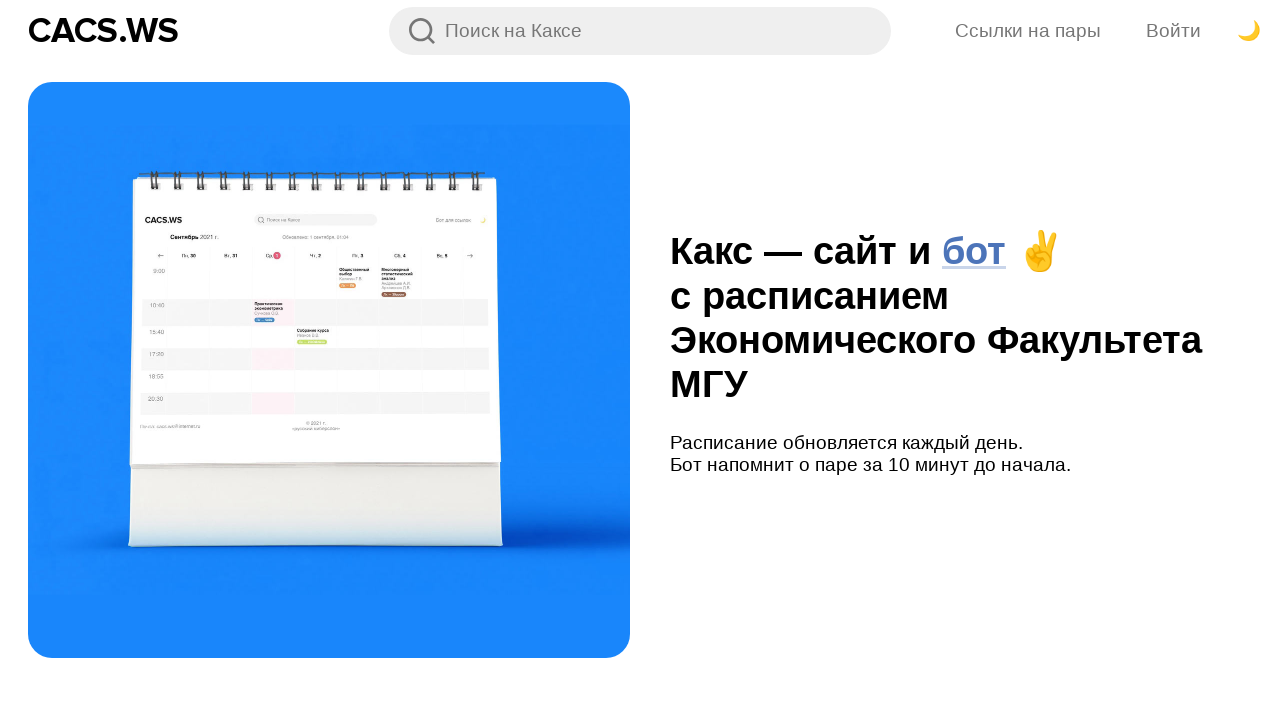

Filled search field with 'Петров' on input[placeholder="Поиск на Каксе"]
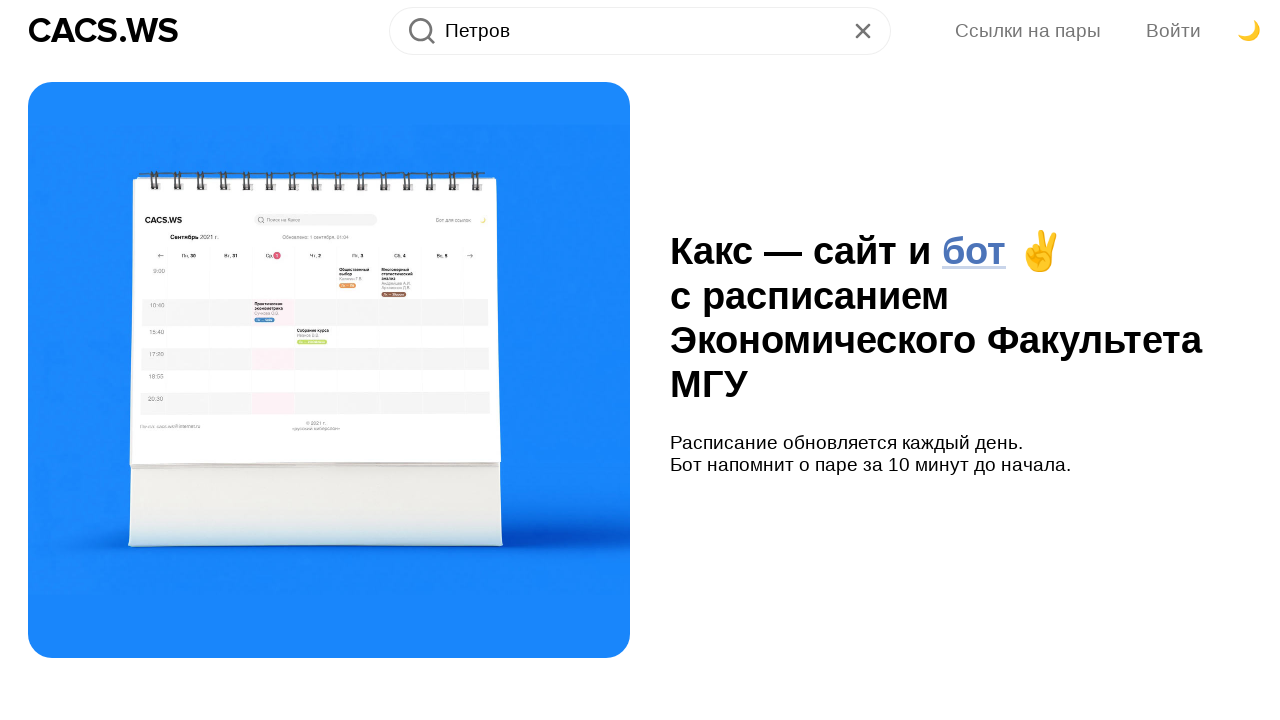

Search result containing 'Петров' appeared
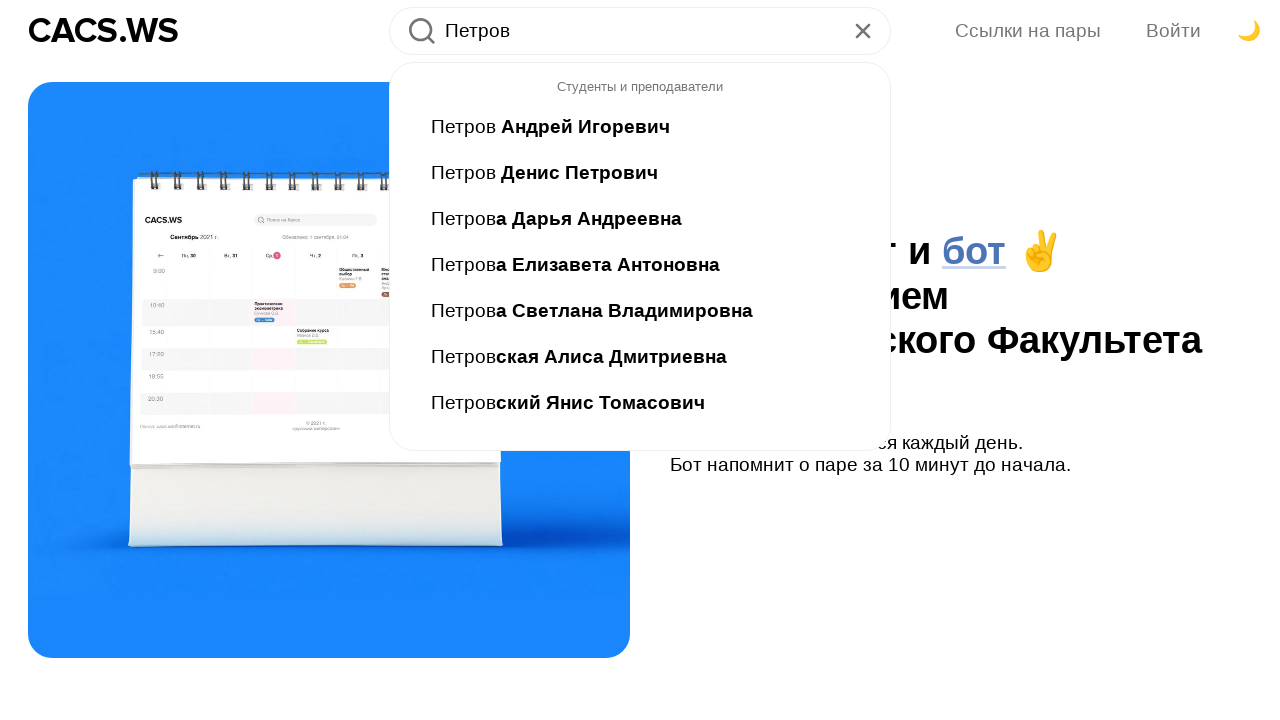

Clicked on search result link for 'Петров' at (640, 127) on //a[contains(text(), "Петров")]
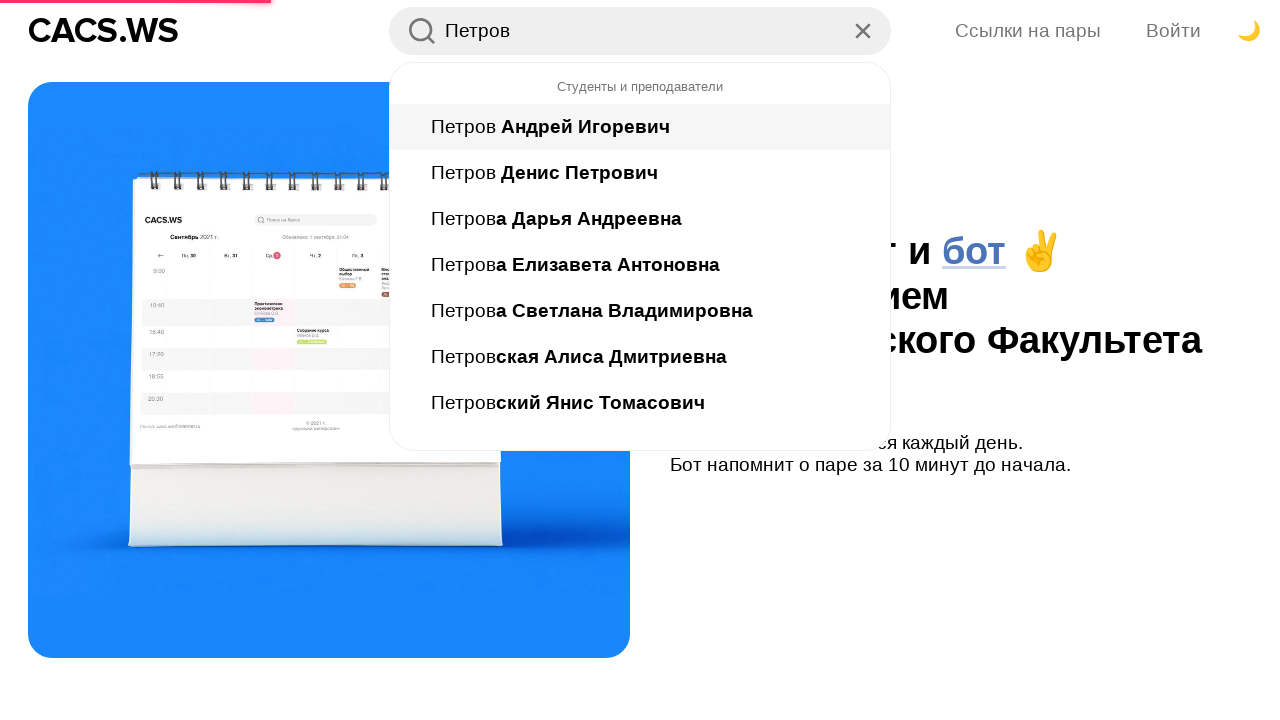

Located 4 button(s) with class 'Button_button__PjVhE'
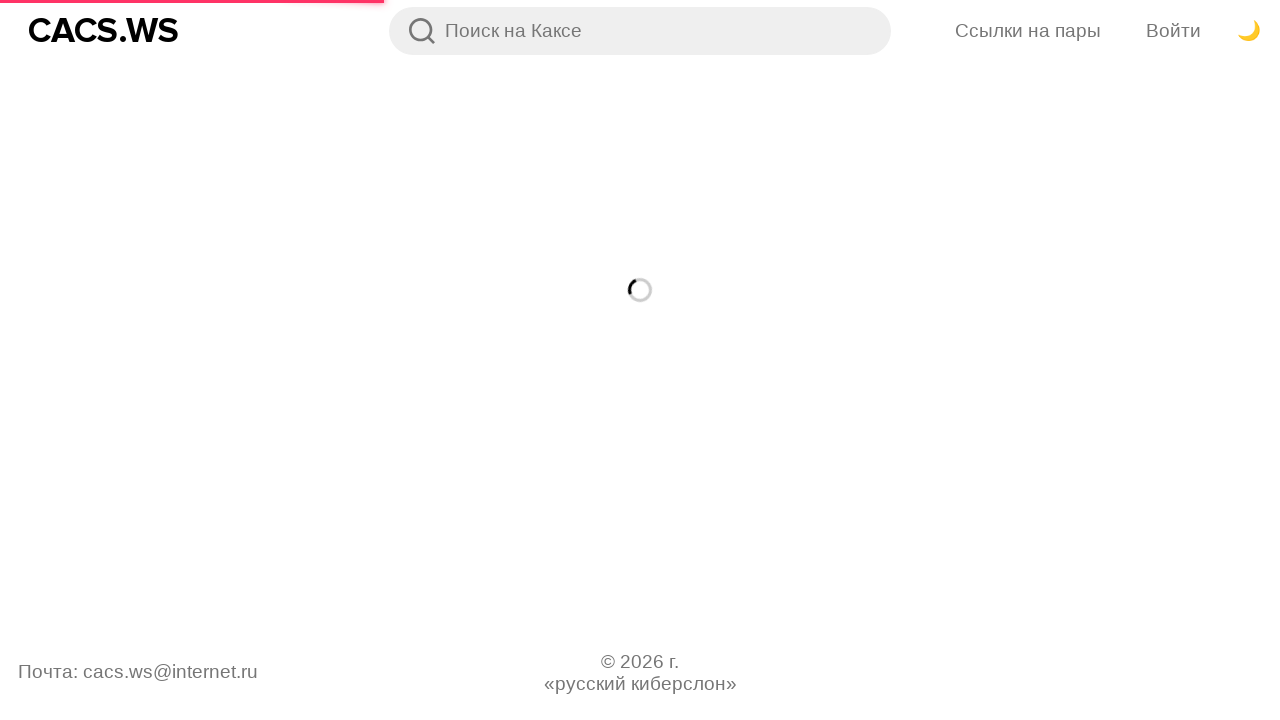

Clicked the last button (button #4) at (1249, 31) on .Button_button__PjVhE >> nth=3
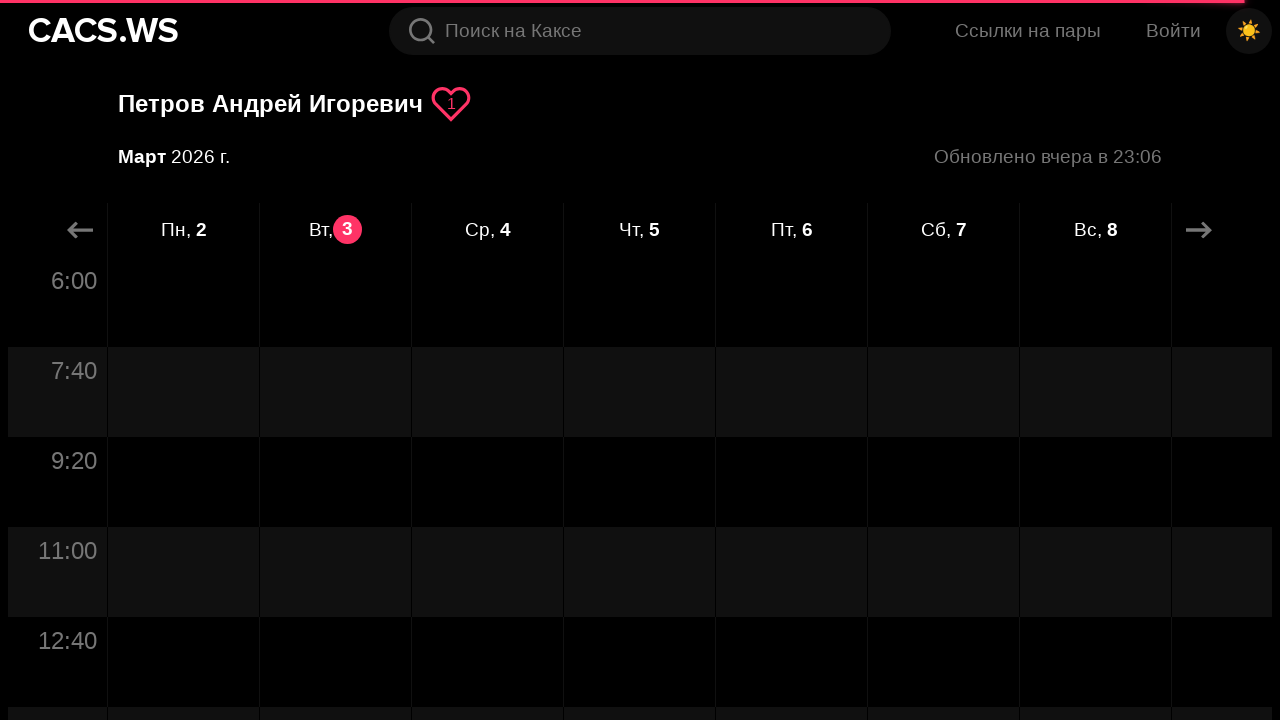

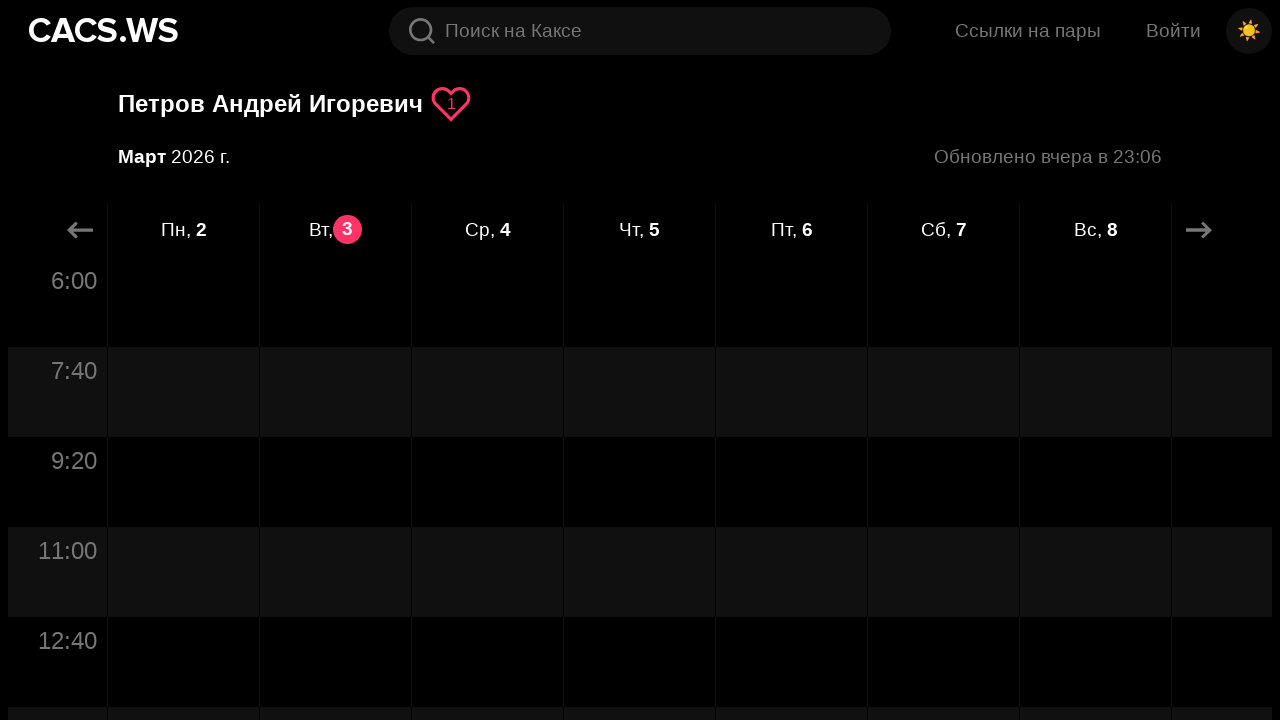